Opens the Puma India website and verifies it loads successfully by waiting for the page to be ready.

Starting URL: https://in.puma.com/

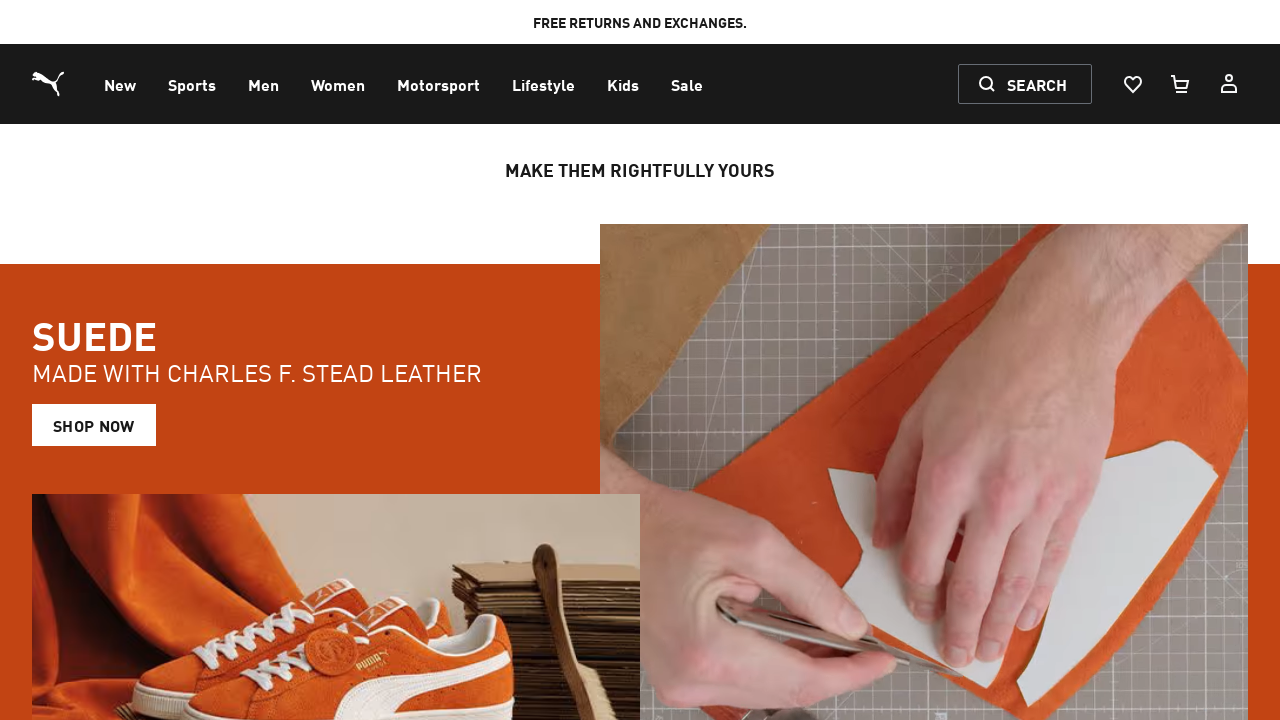

Waited for page DOM to load on Puma India website
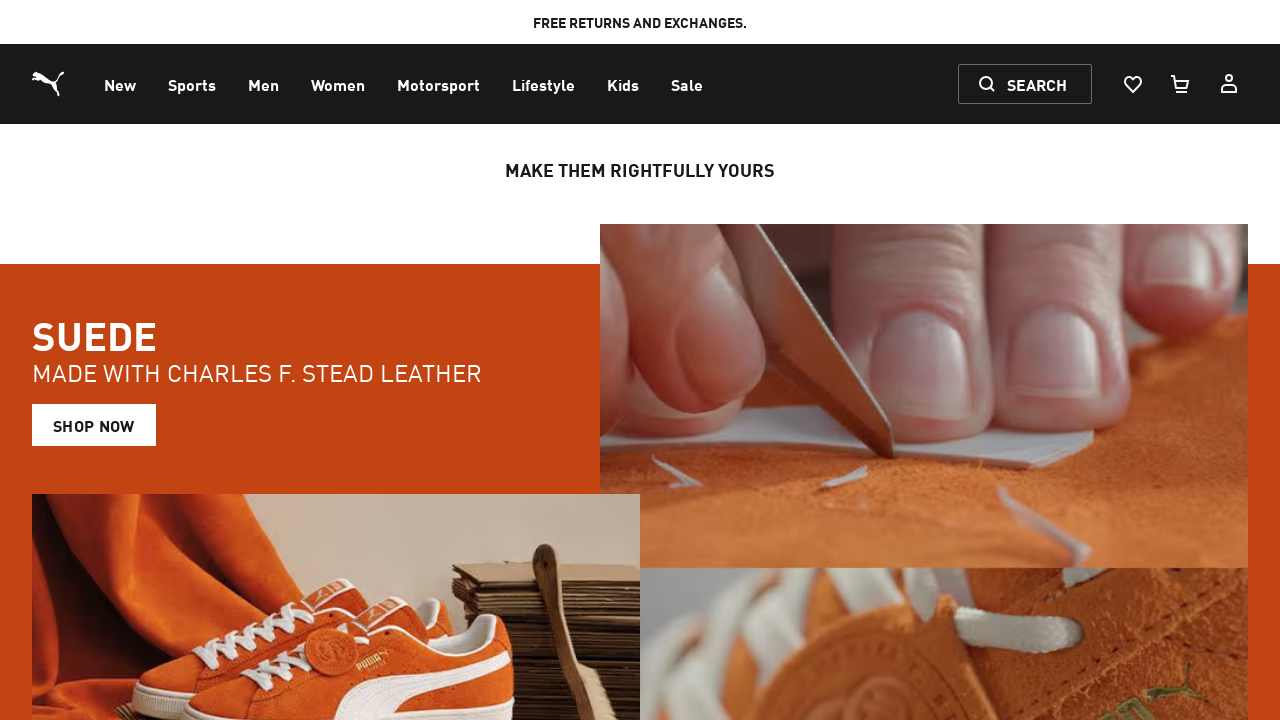

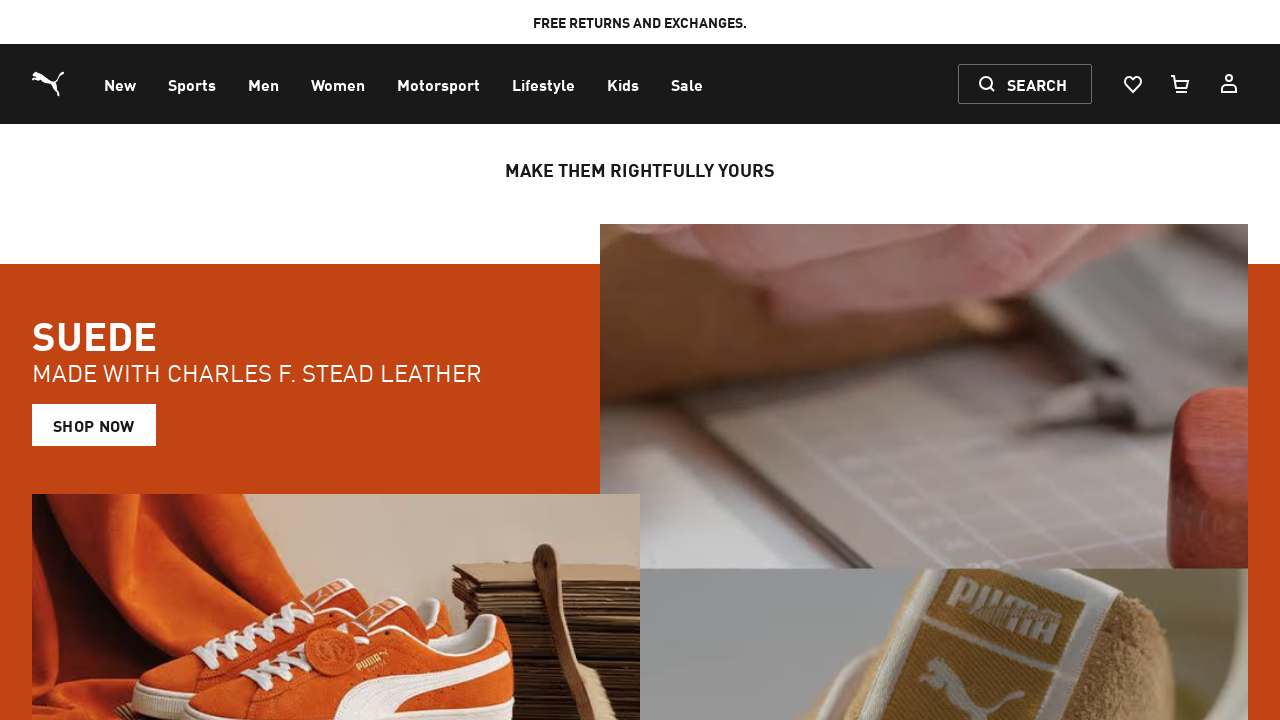